Tests the user registration form on ParaBank by filling out all required fields (personal information, address, phone, SSN, and credentials) and submitting the registration.

Starting URL: https://parabank.parasoft.com/parabank/register.htm

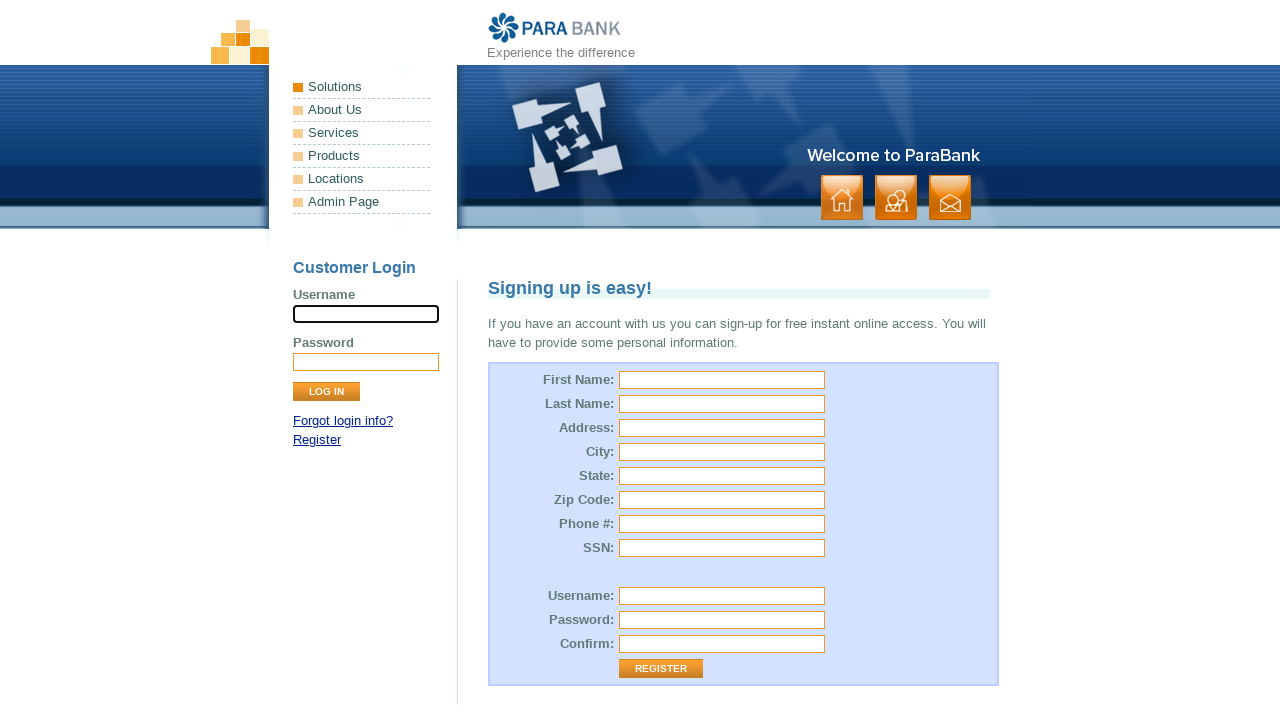

Filled first name field with 'Marcus' on #customer\.firstName
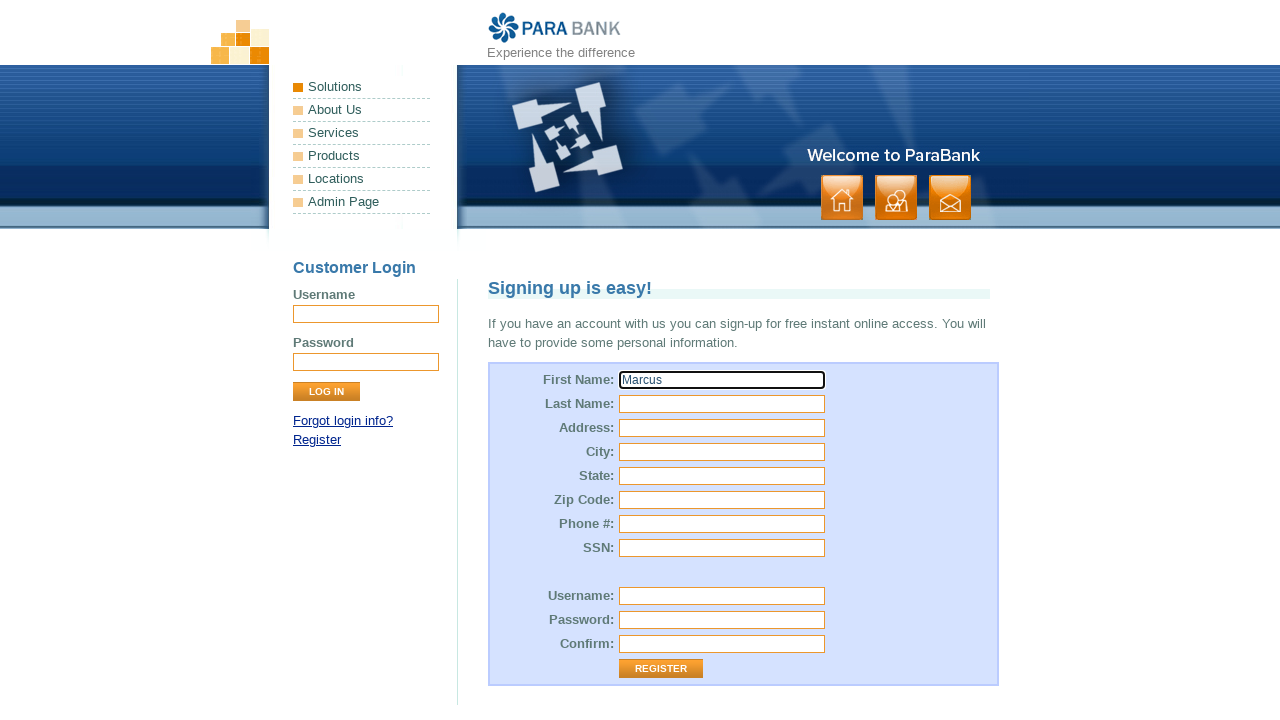

Filled last name field with 'Thompson' on #customer\.lastName
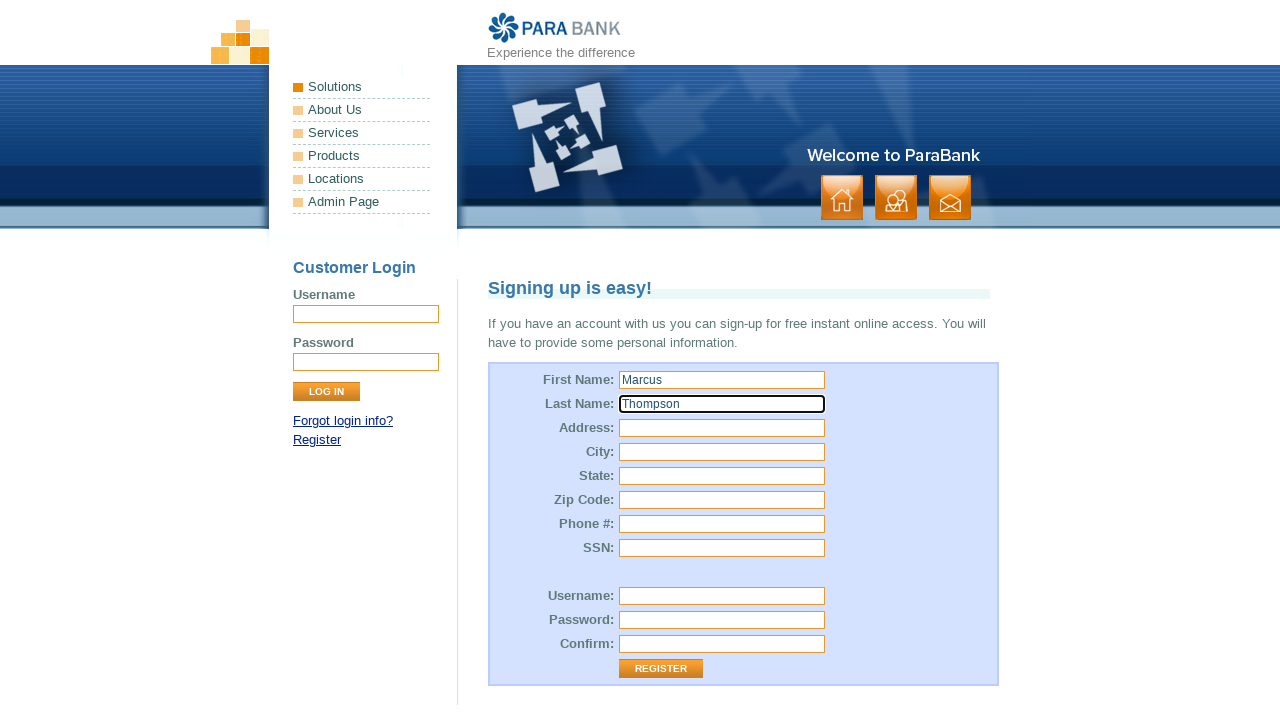

Filled street address field with '742 Evergreen Terrace' on #customer\.address\.street
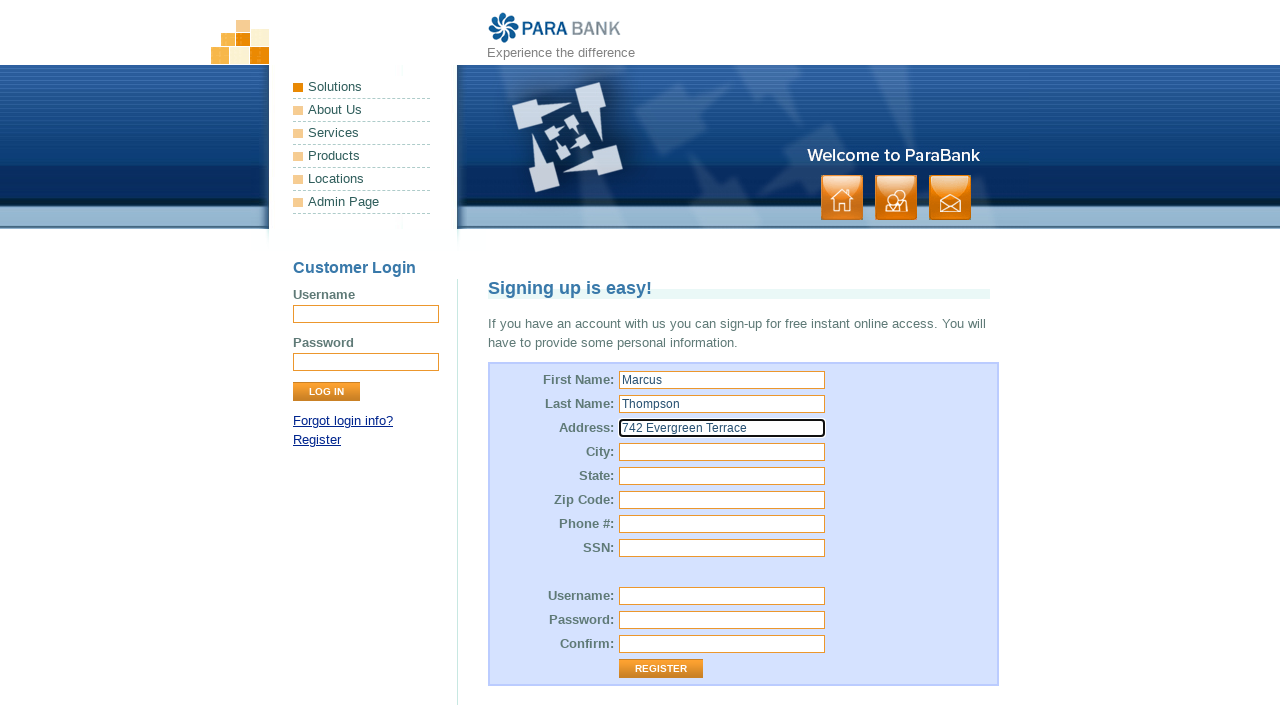

Filled city field with 'Phoenix' on #customer\.address\.city
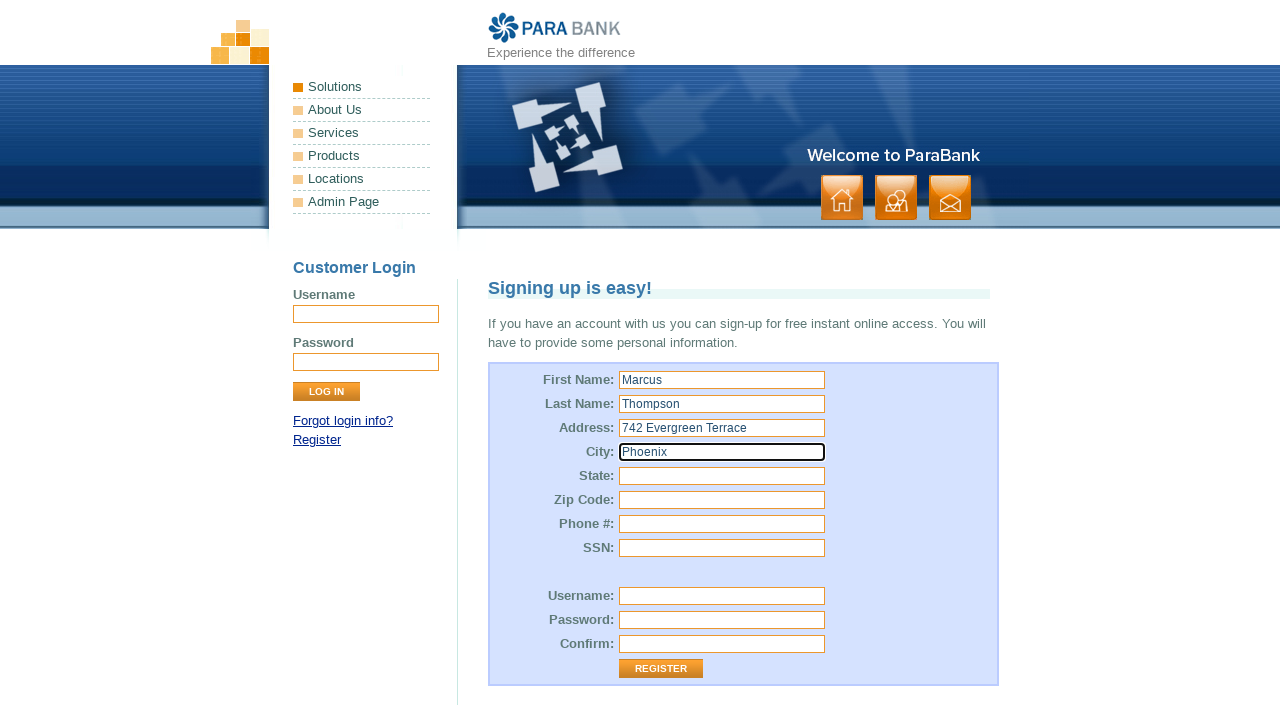

Filled state field with 'AZ' on #customer\.address\.state
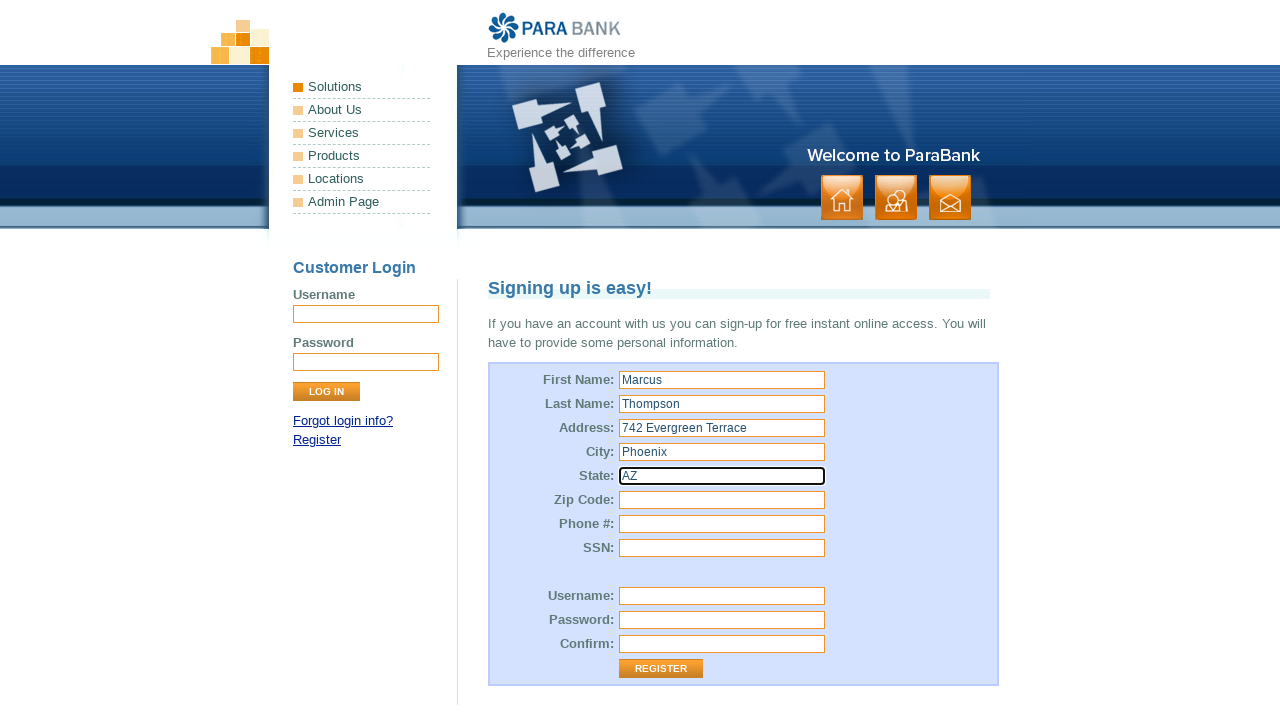

Filled zip code field with '85001' on #customer\.address\.zipCode
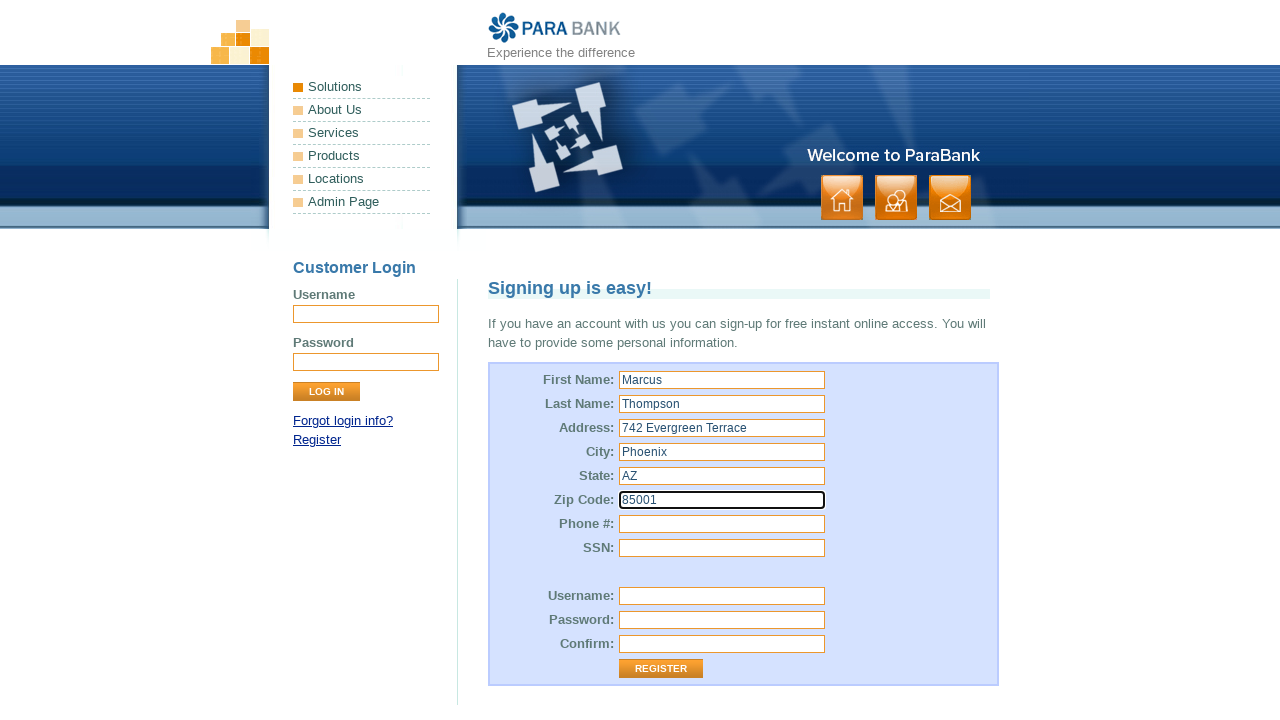

Filled phone number field with '602-555-1234' on #customer\.phoneNumber
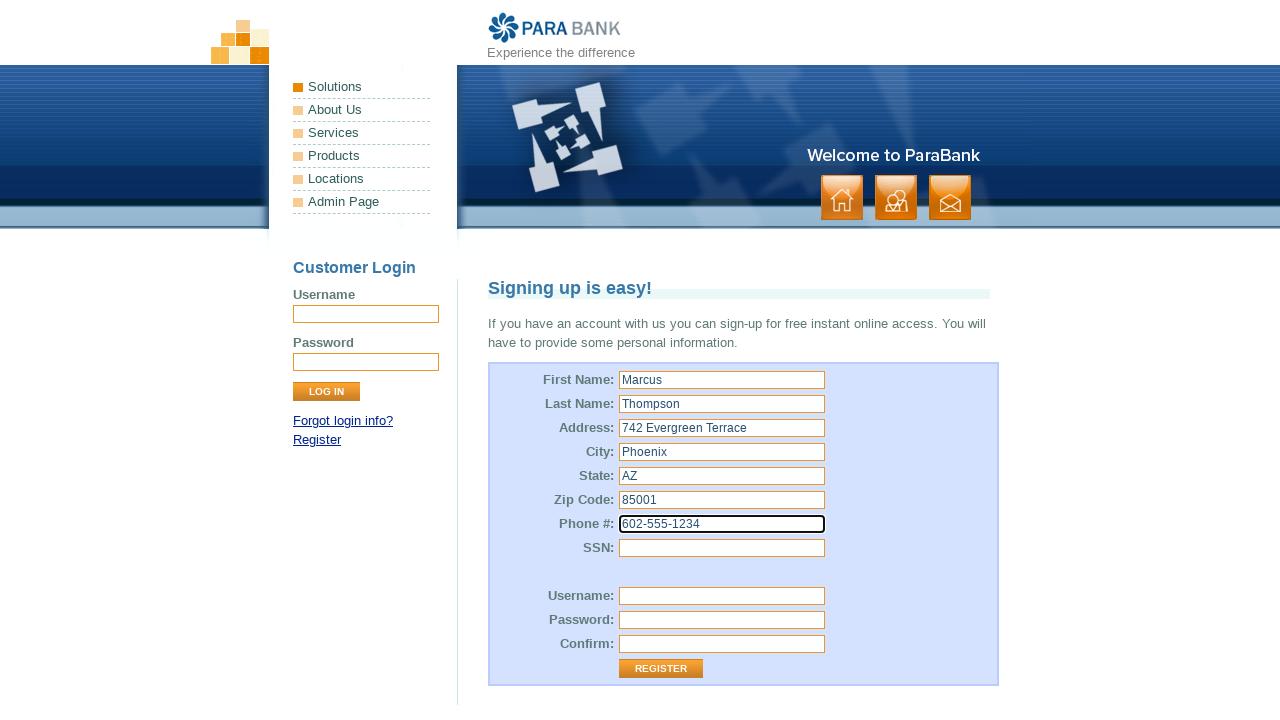

Filled SSN field with '987654321' on #customer\.ssn
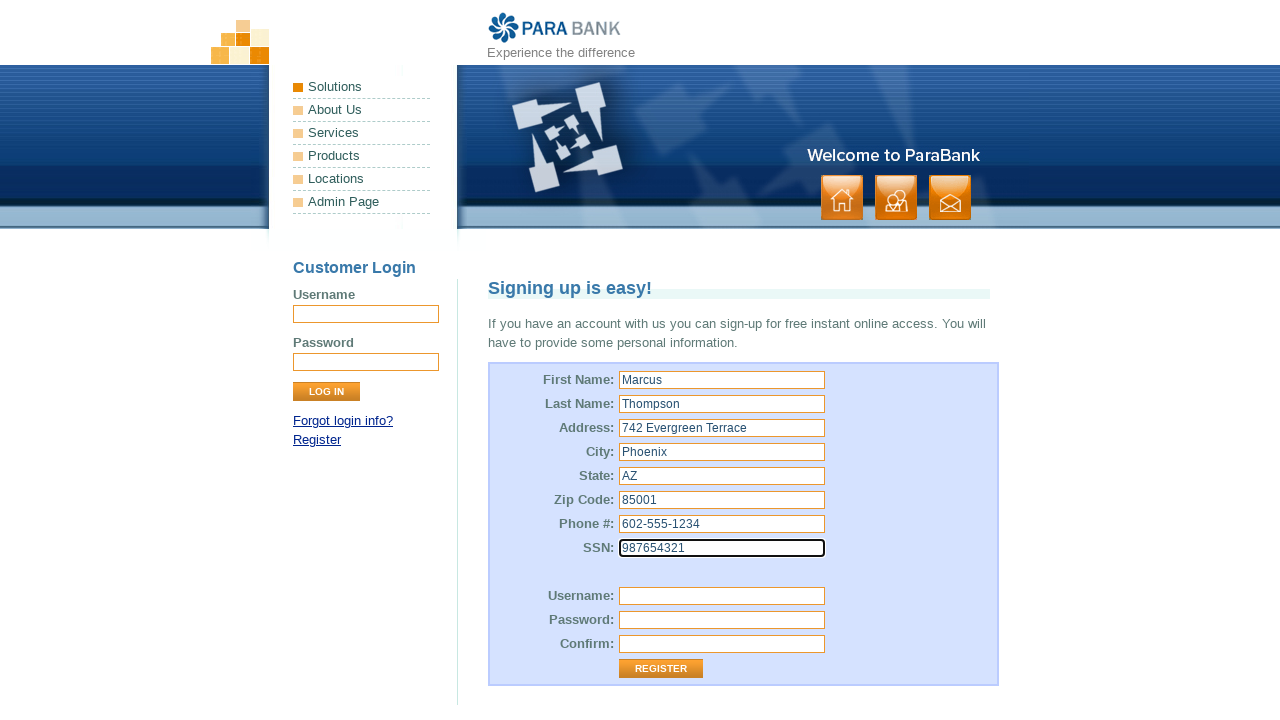

Filled username field with 'mthompson2024' on #customer\.username
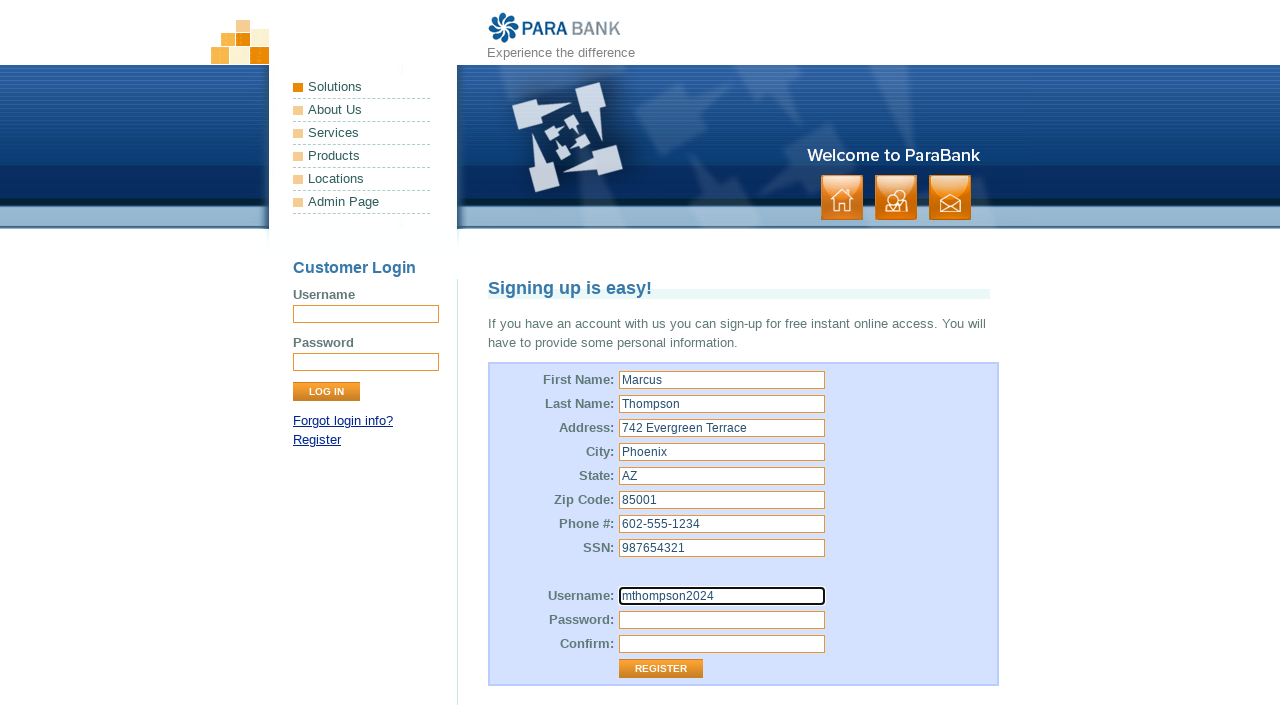

Filled password field with 'SecurePass789' on #customer\.password
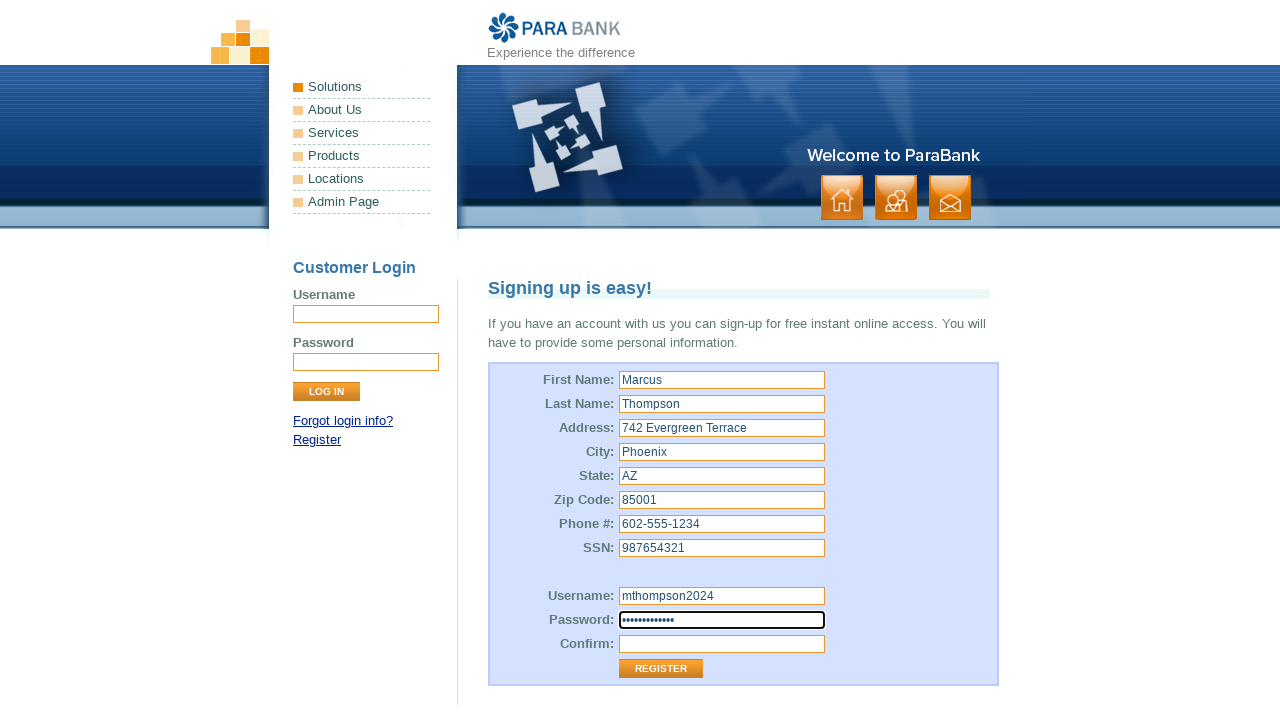

Filled repeated password field with 'SecurePass789' on #repeatedPassword
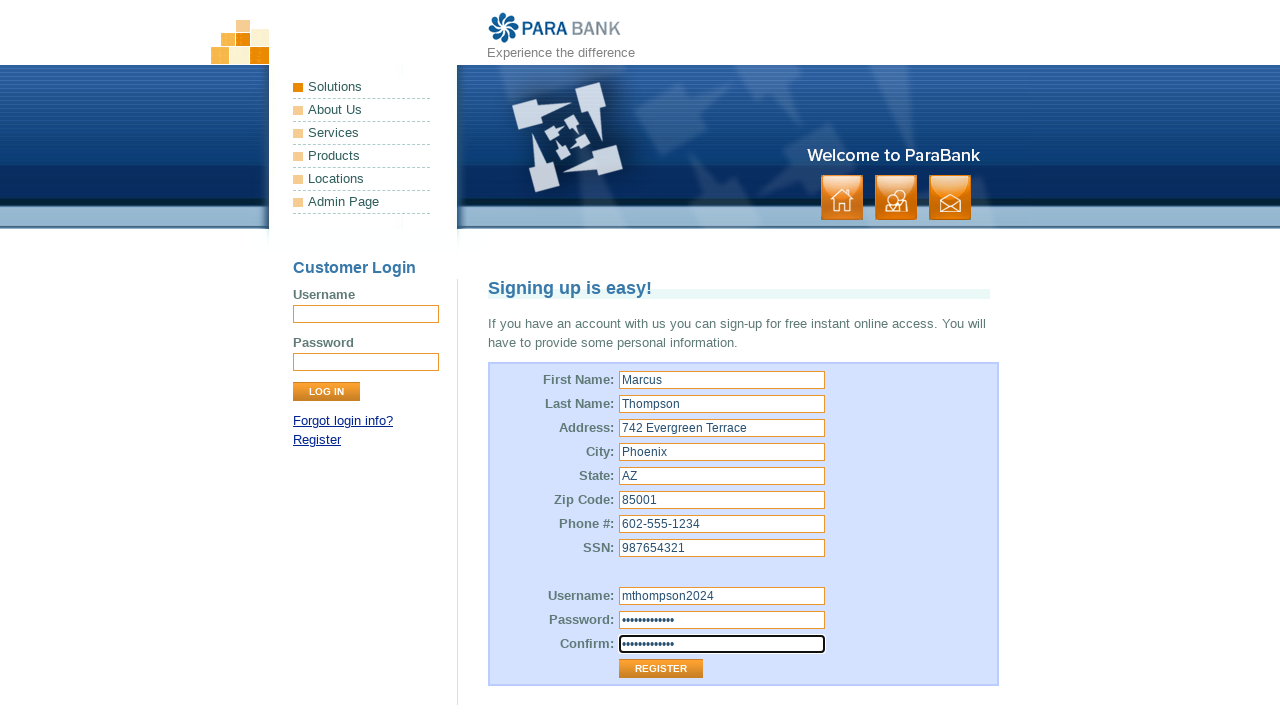

Clicked register button to submit the registration form at (896, 198) on .button
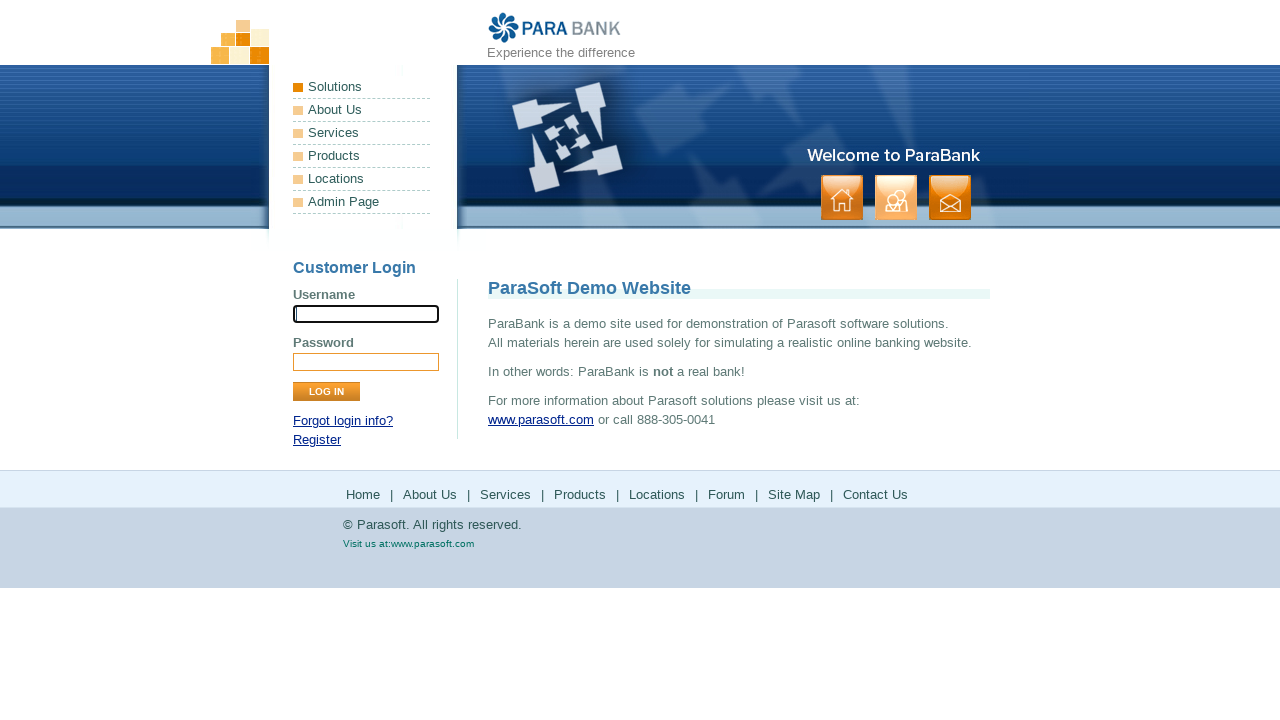

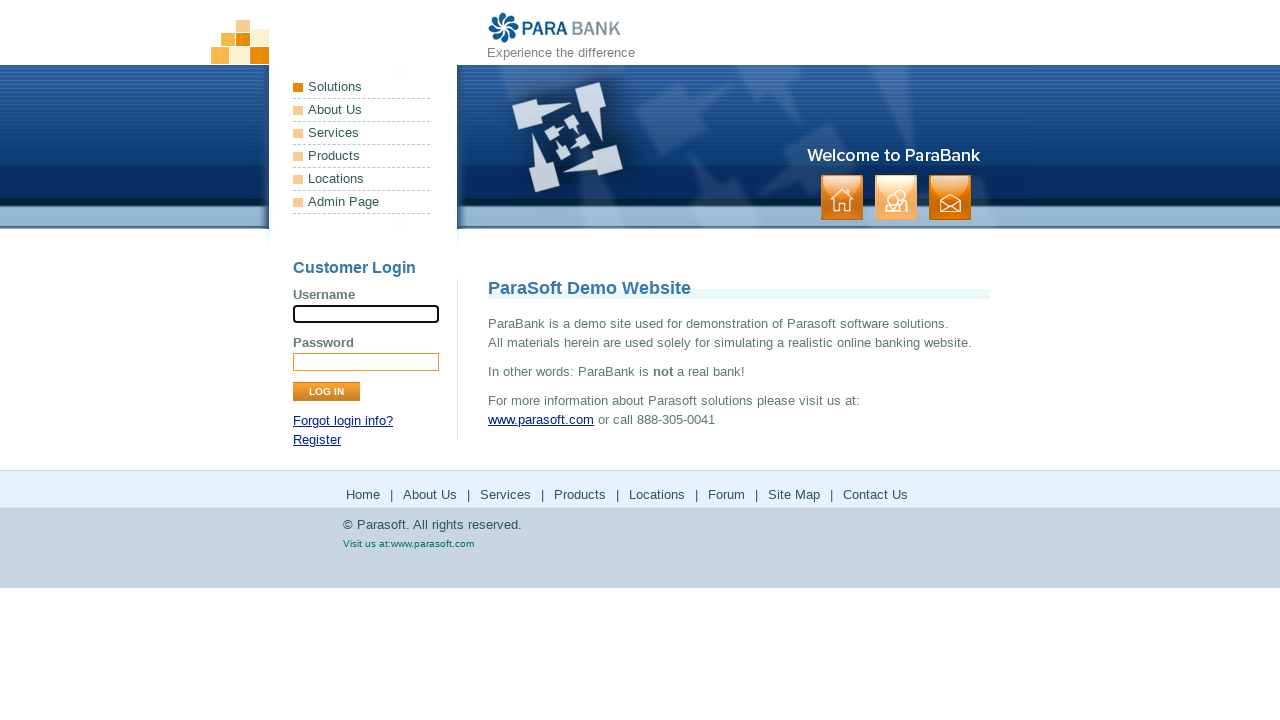